Navigates to an automation practice page and interacts with a web table by verifying its structure (rows and columns exist) and that table cells contain content.

Starting URL: https://rahulshettyacademy.com/AutomationPractice/

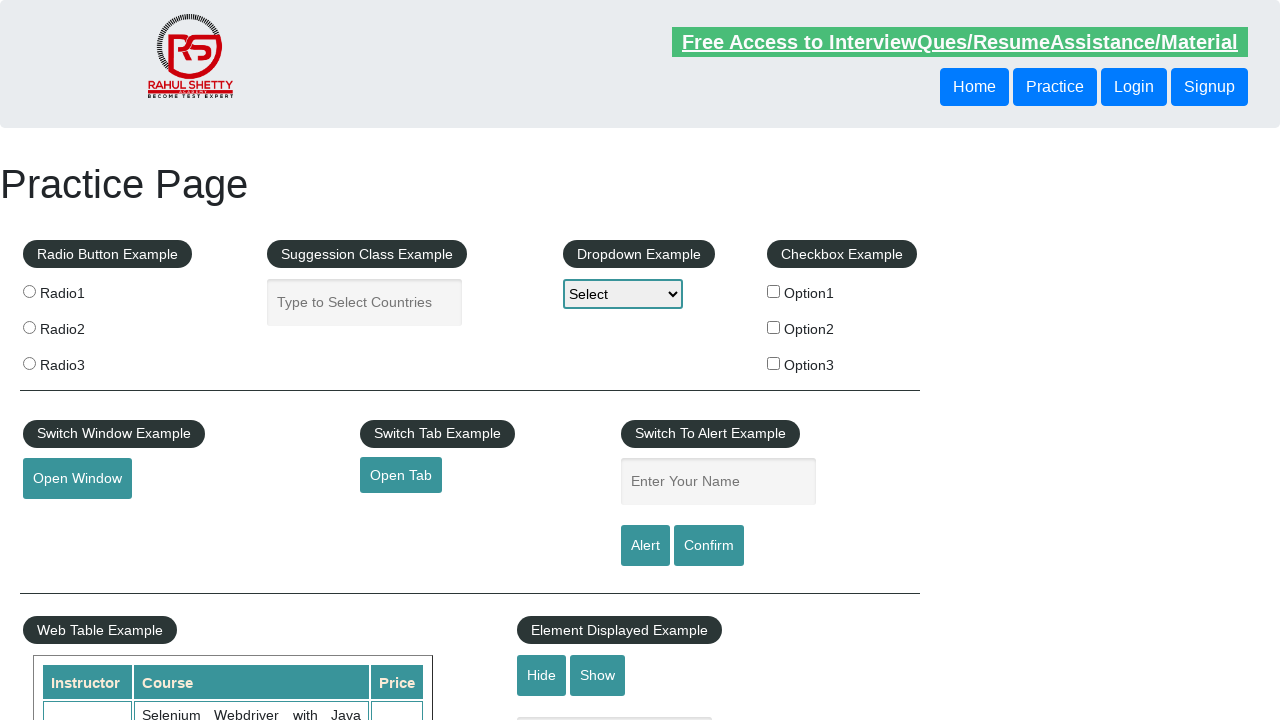

Waited for courses table to be visible
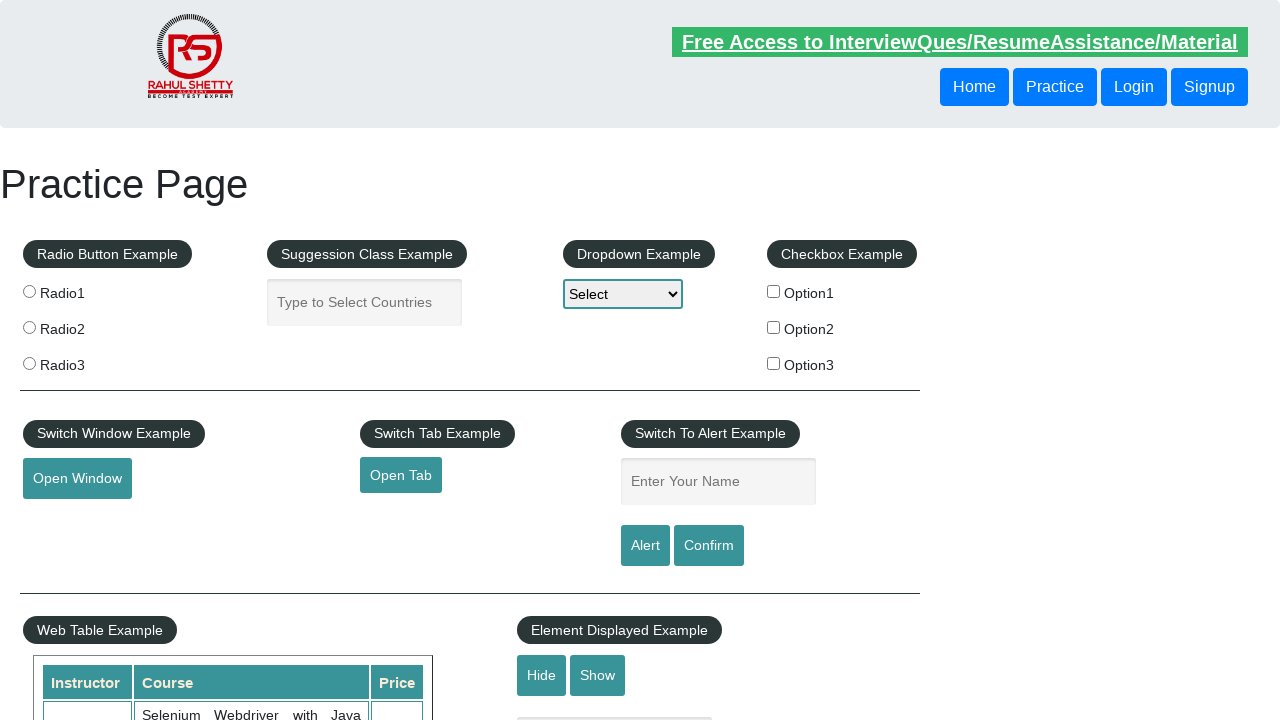

Located all table rows in courses table
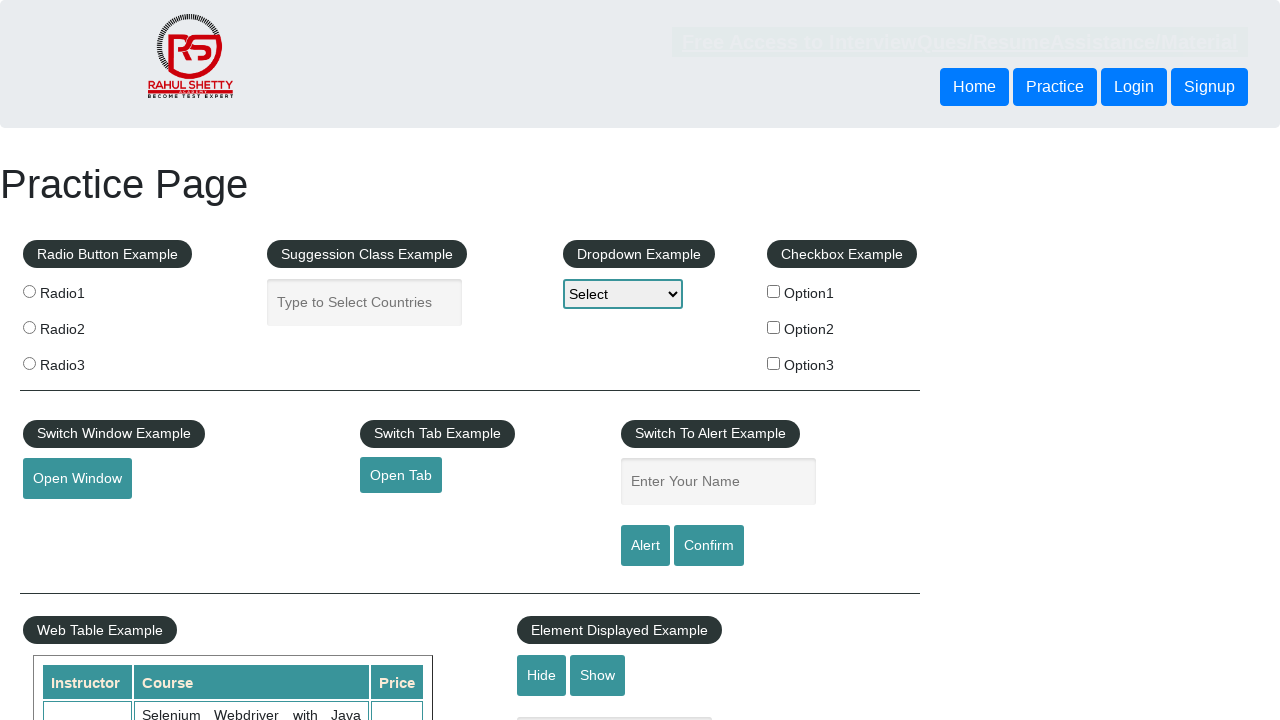

Waited for first table row to be available
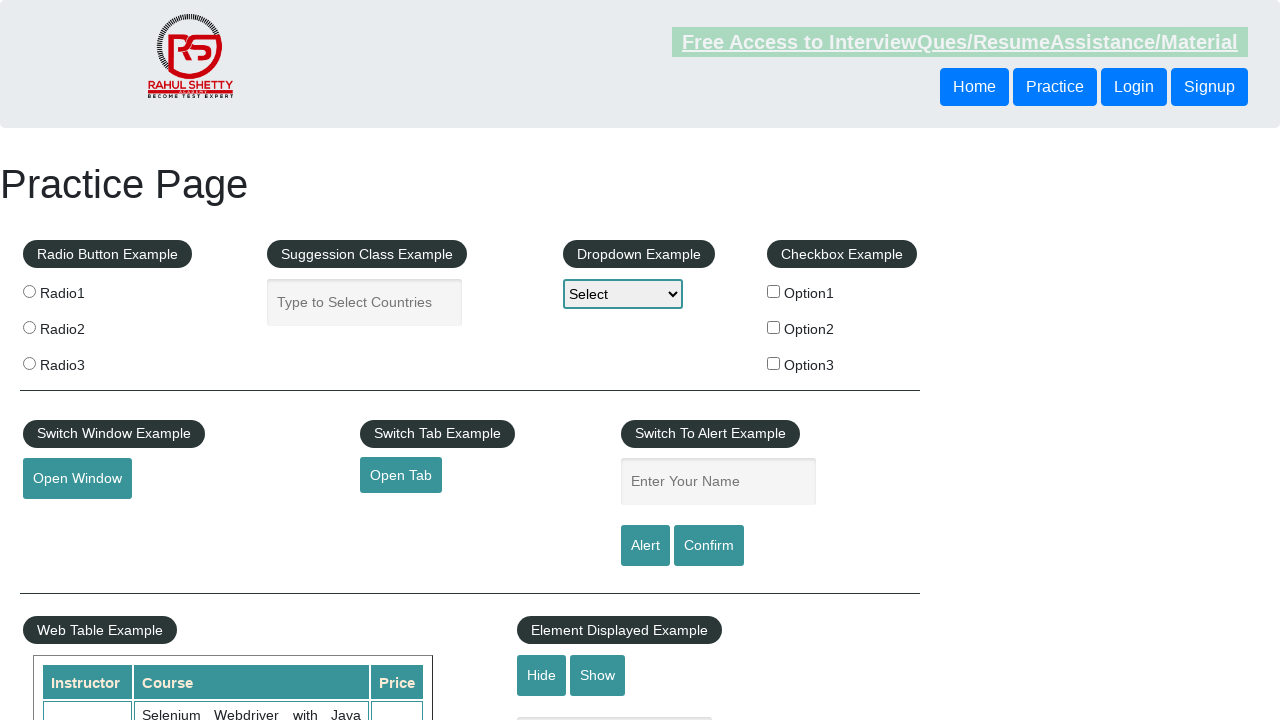

Located table header columns
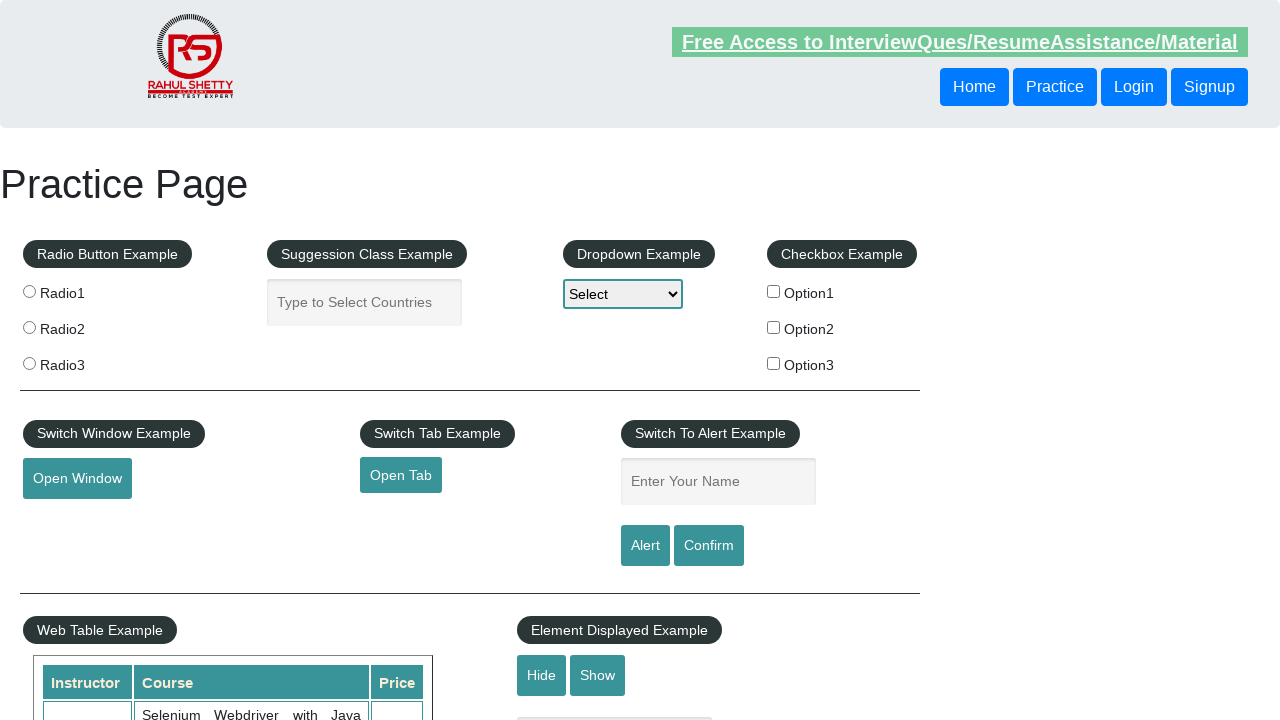

Waited for first table header column to be available
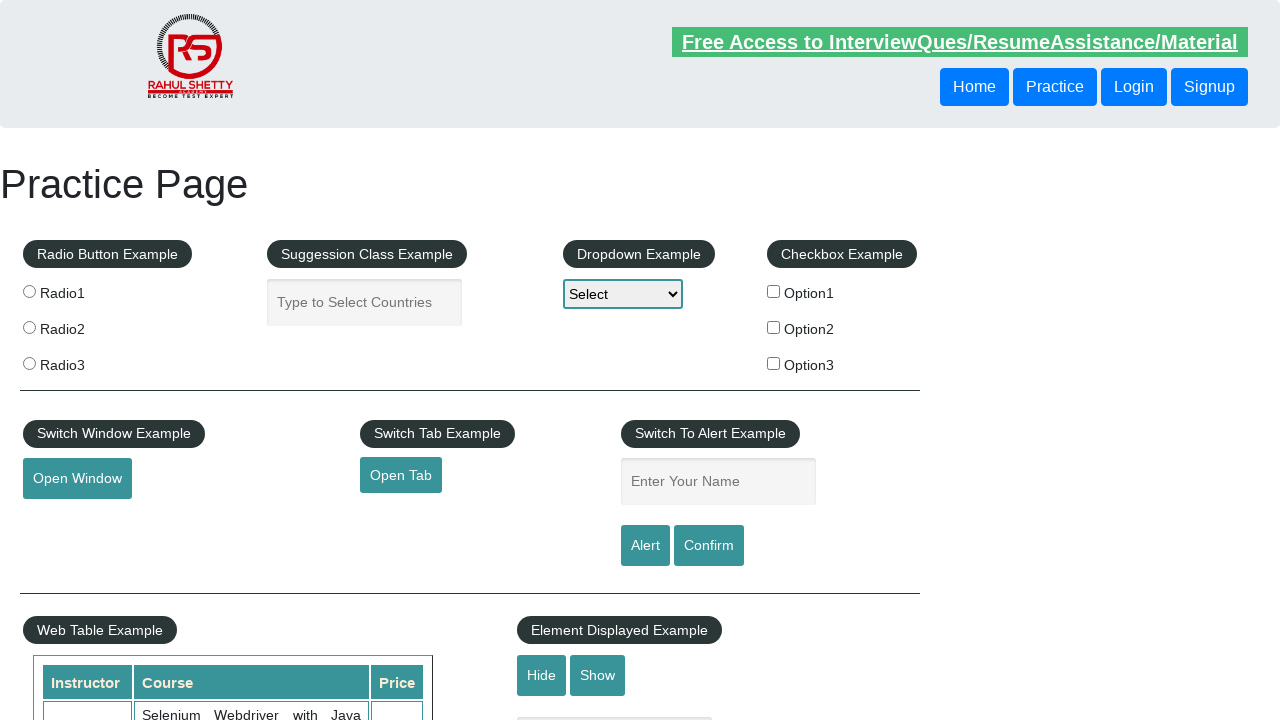

Located specific cell at row 5, column 1
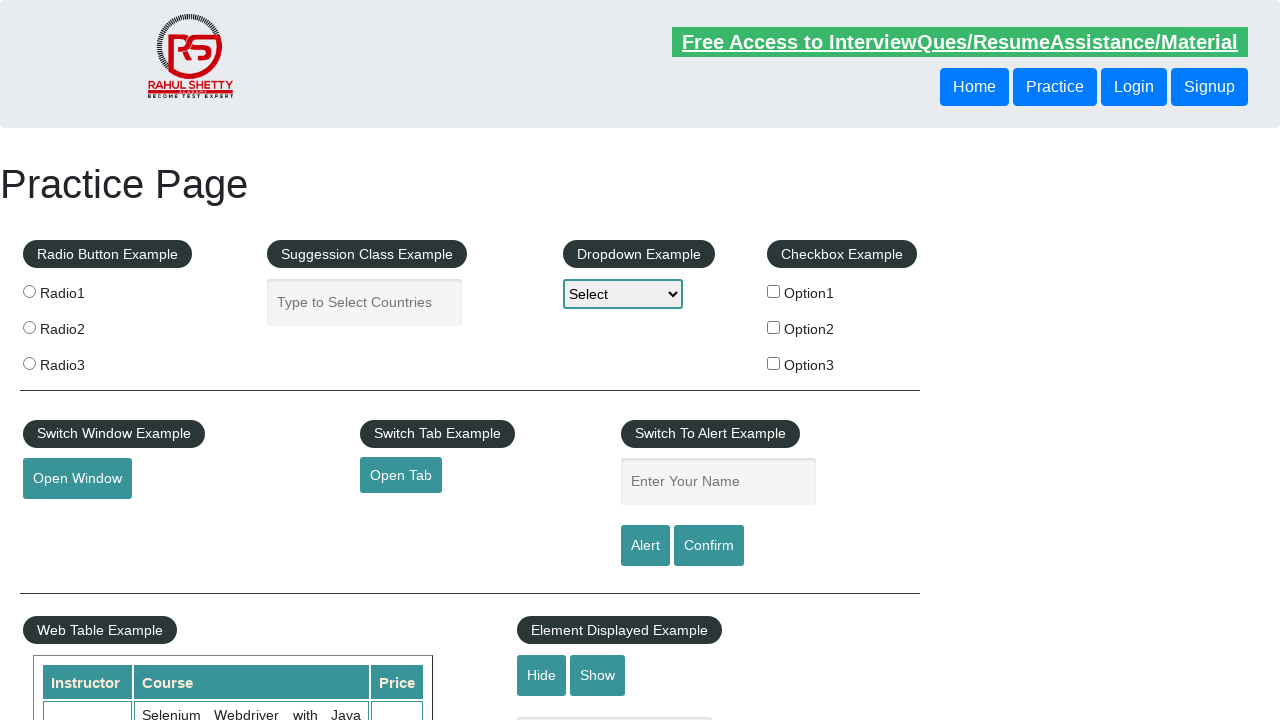

Waited for specific cell (row 5, column 1) to be available
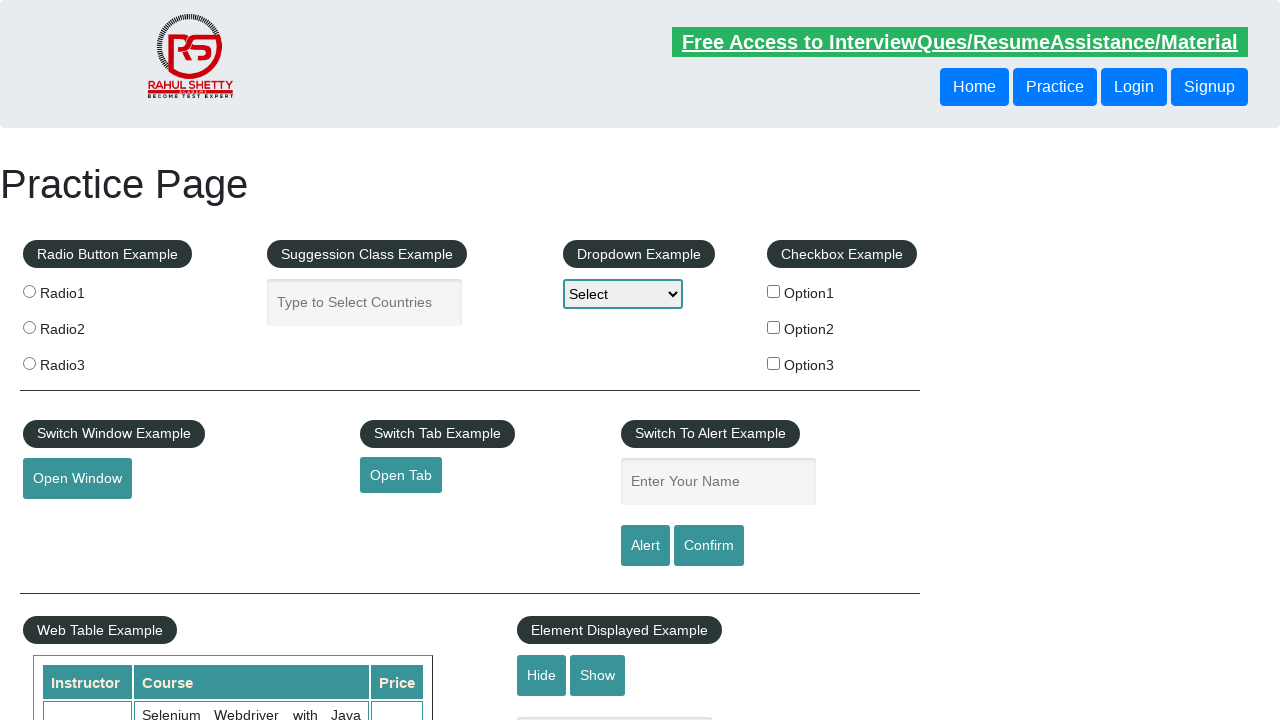

Verified table has multiple rows by confirming row 5 exists
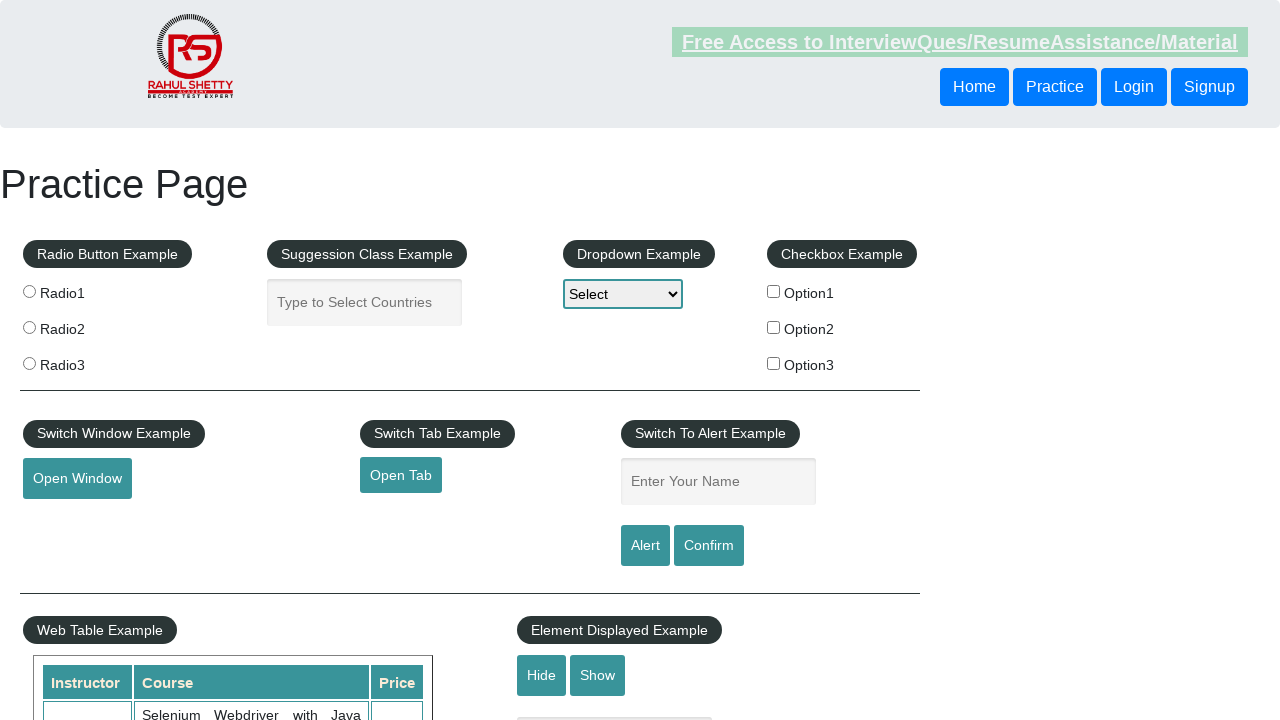

Located price cell at row 2, column 3
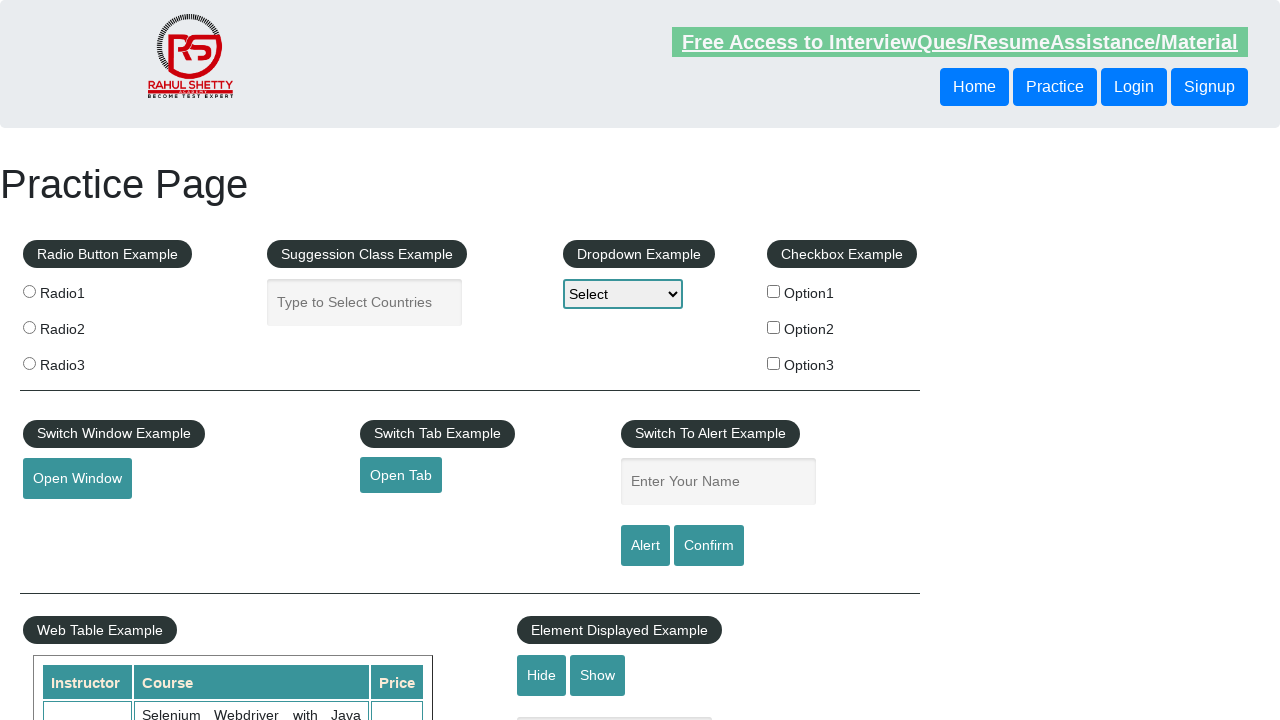

Waited for price cell (row 2, column 3) to be available
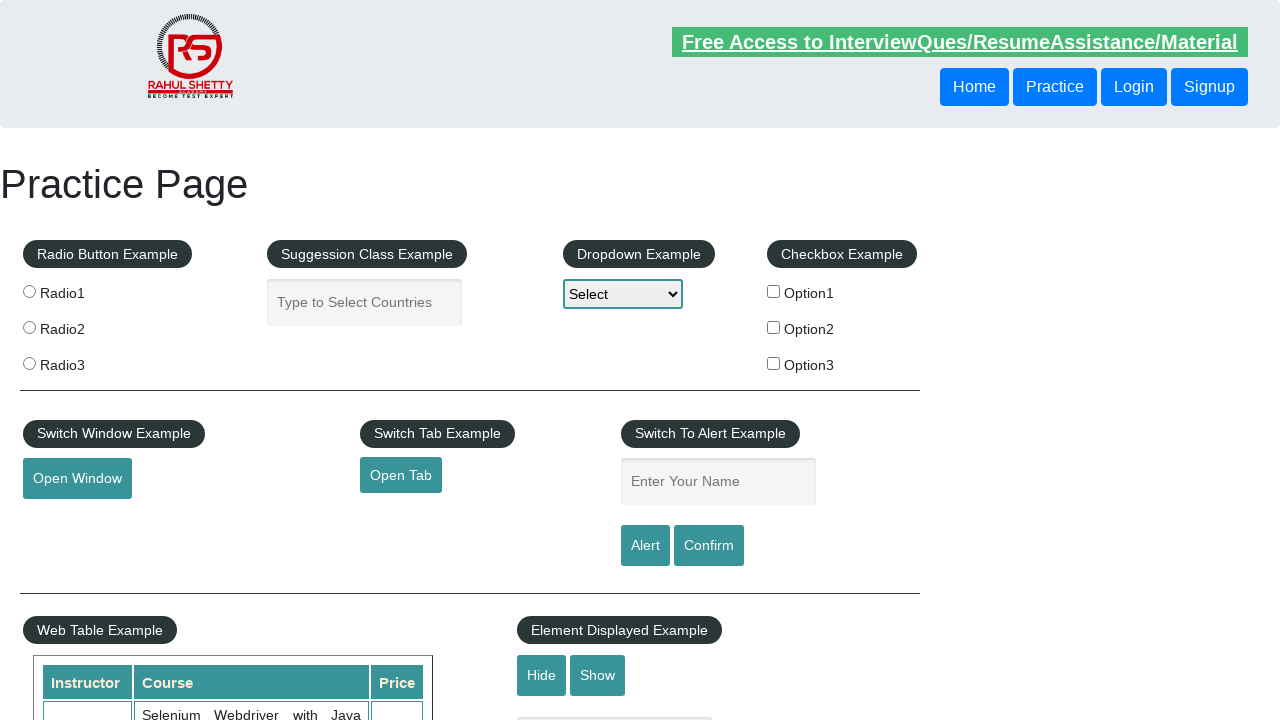

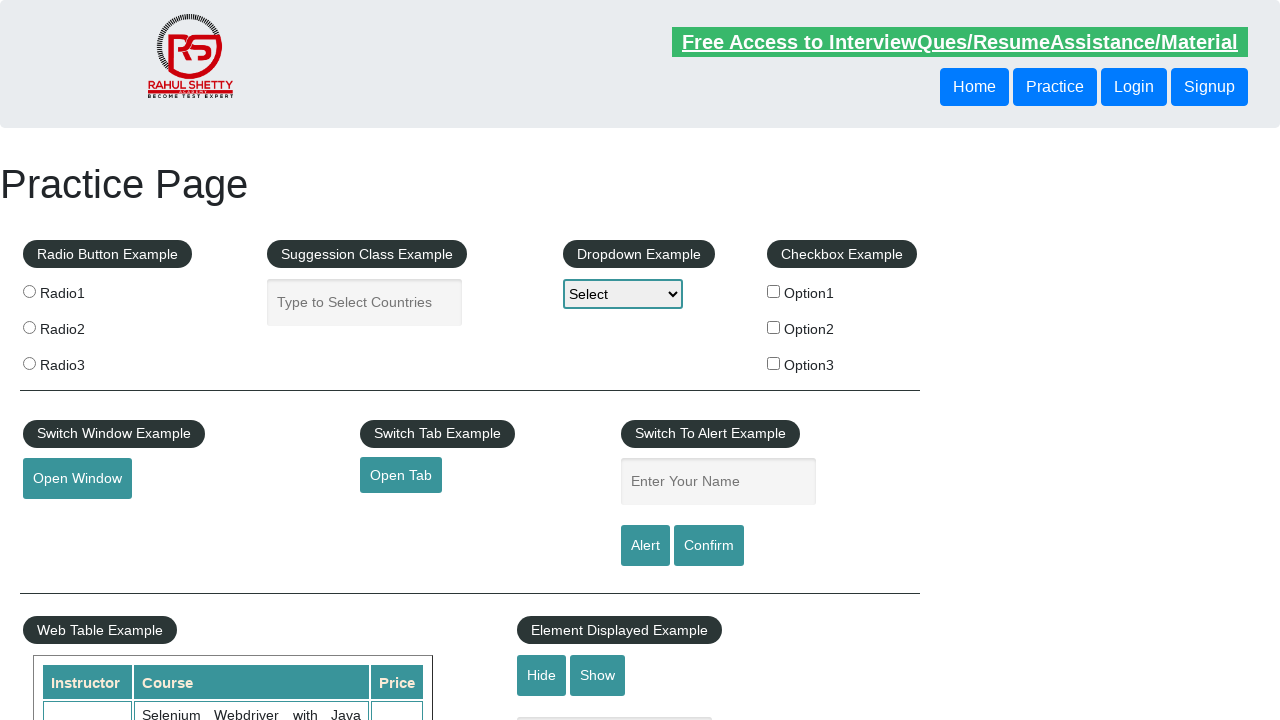